Tests a loading images page by waiting for the page to fully load (indicated by "Done" text appearing) and then verifying that images are present on the page

Starting URL: https://bonigarcia.dev/selenium-webdriver-java/loading-images.html

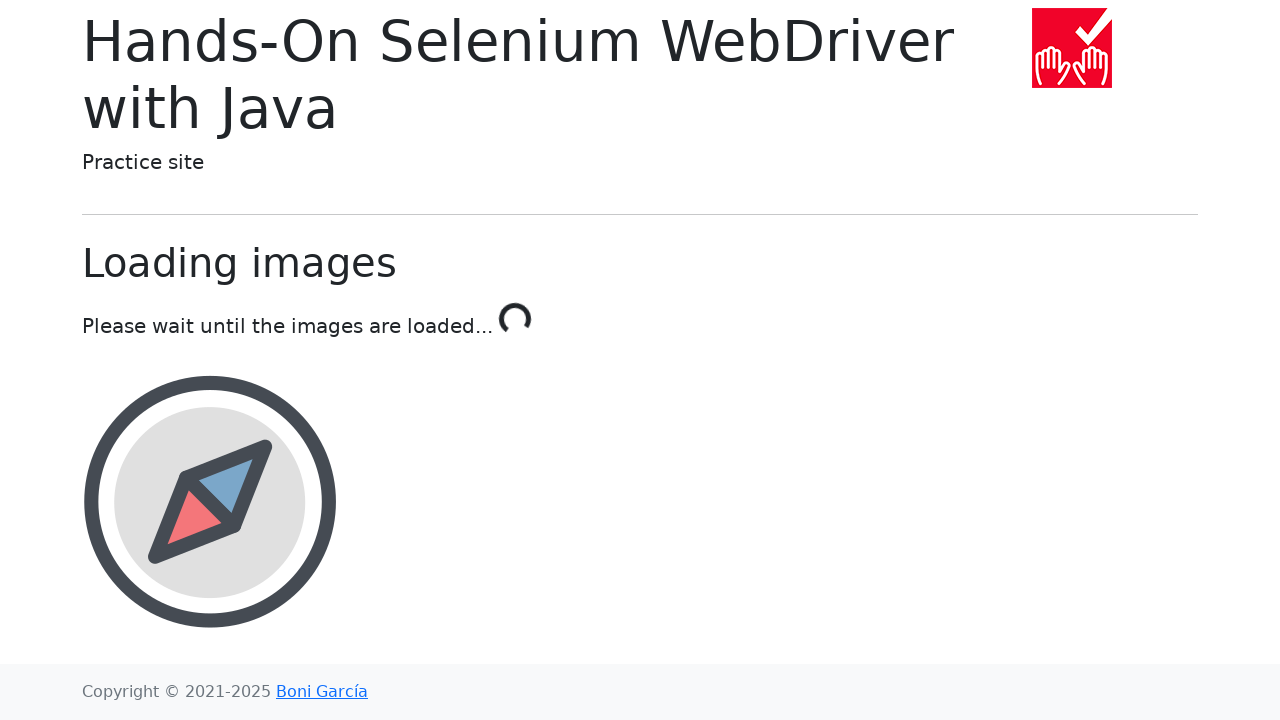

Navigated to loading images page
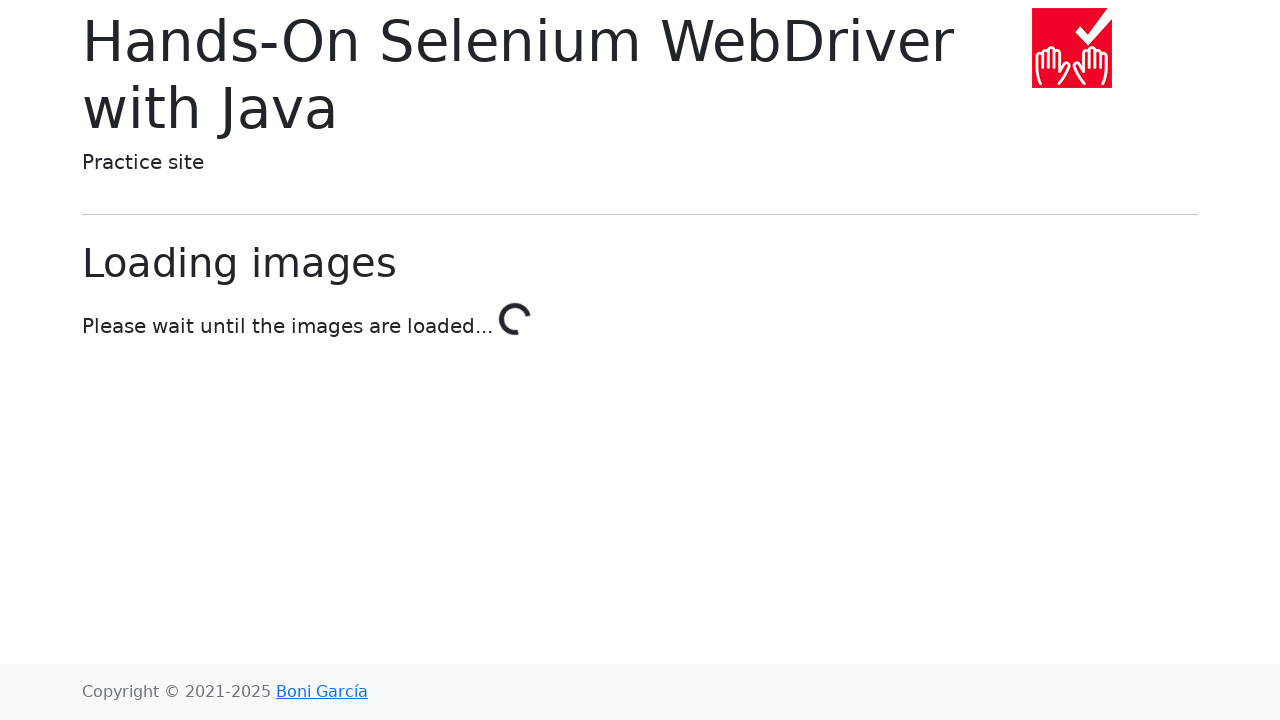

Page finished loading - 'Done' text appeared
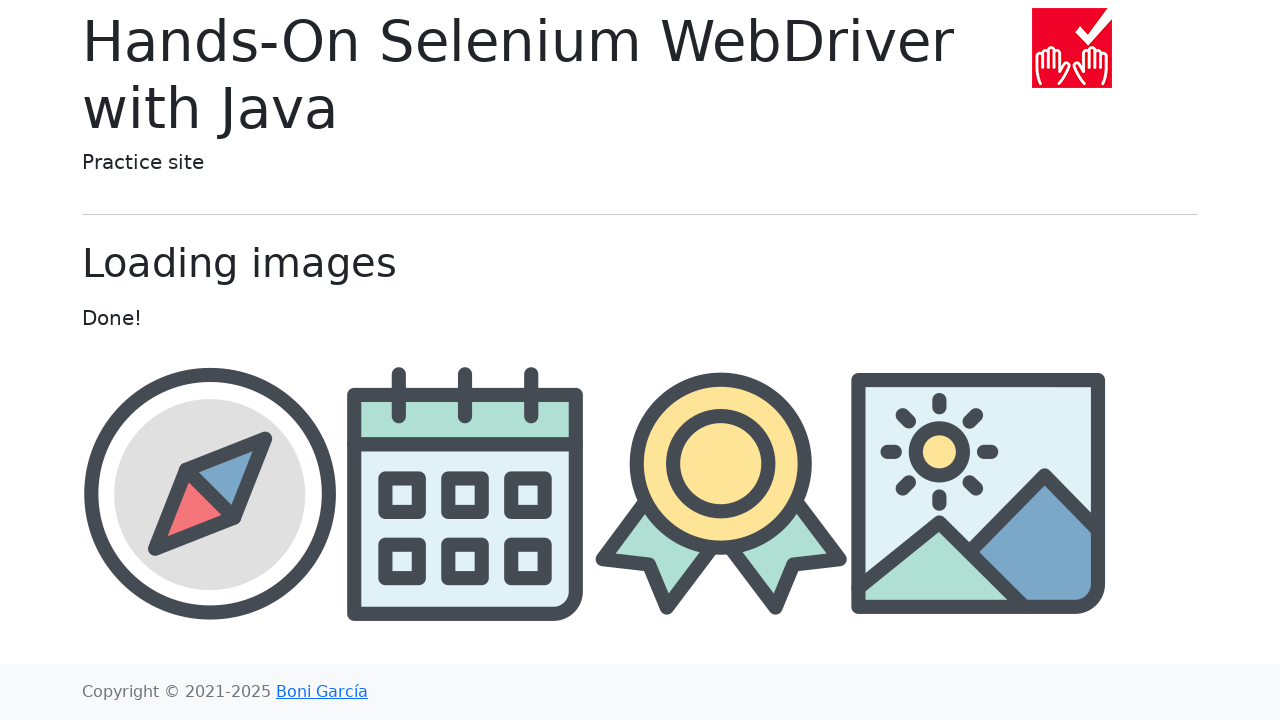

Verified that images are present on the page
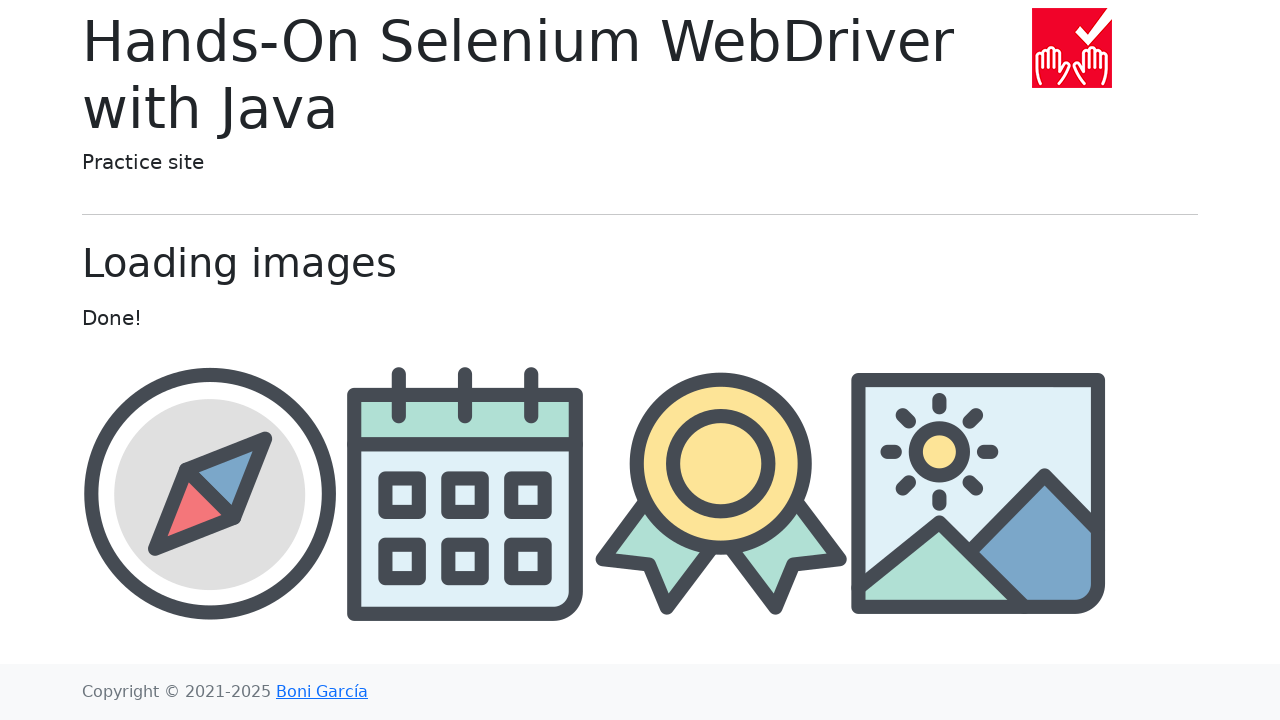

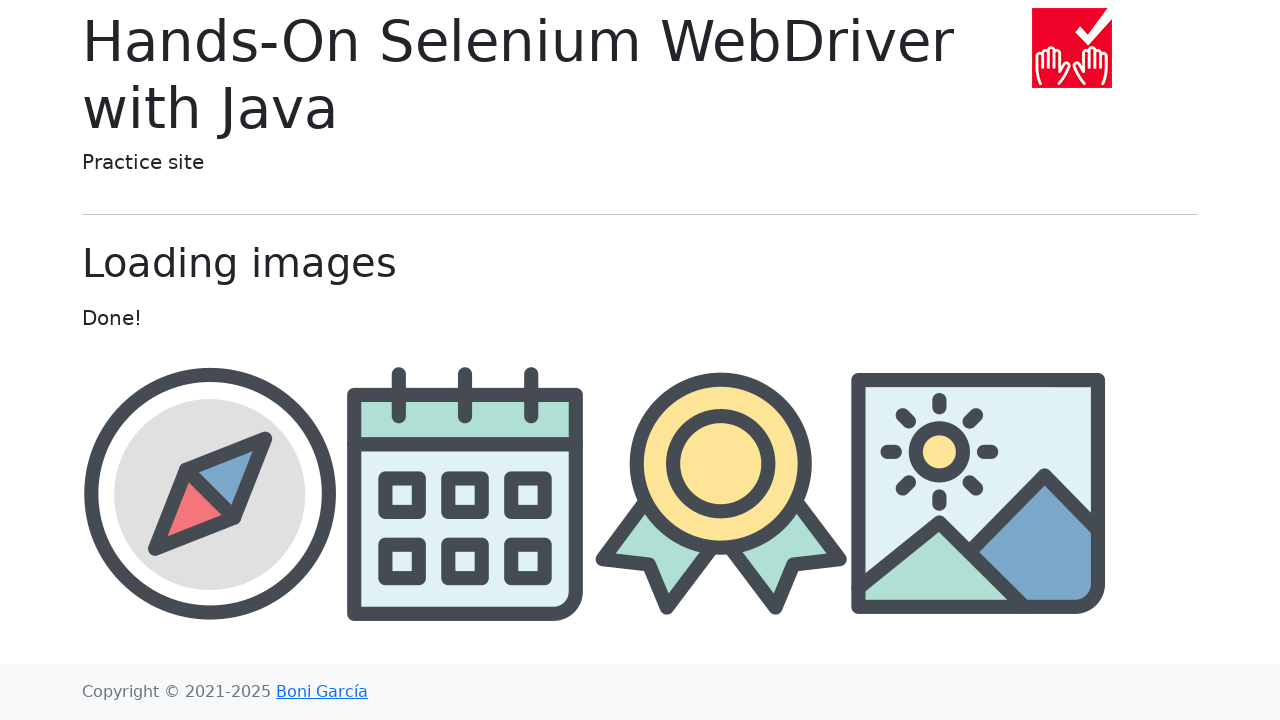